Tests scrolling functionality and table data validation by scrolling to a table, extracting amounts from table cells, summing them up, and verifying against the displayed total

Starting URL: https://rahulshettyacademy.com/AutomationPractice/

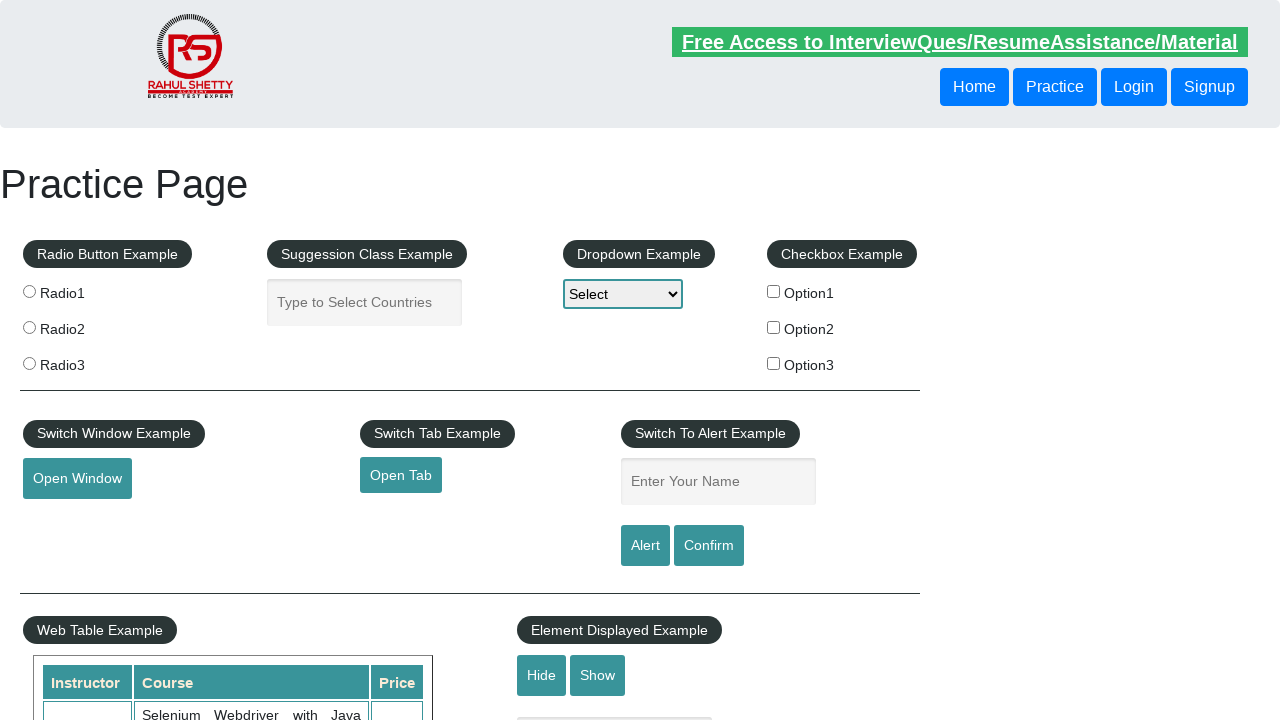

Scrolled down 500px to view the table
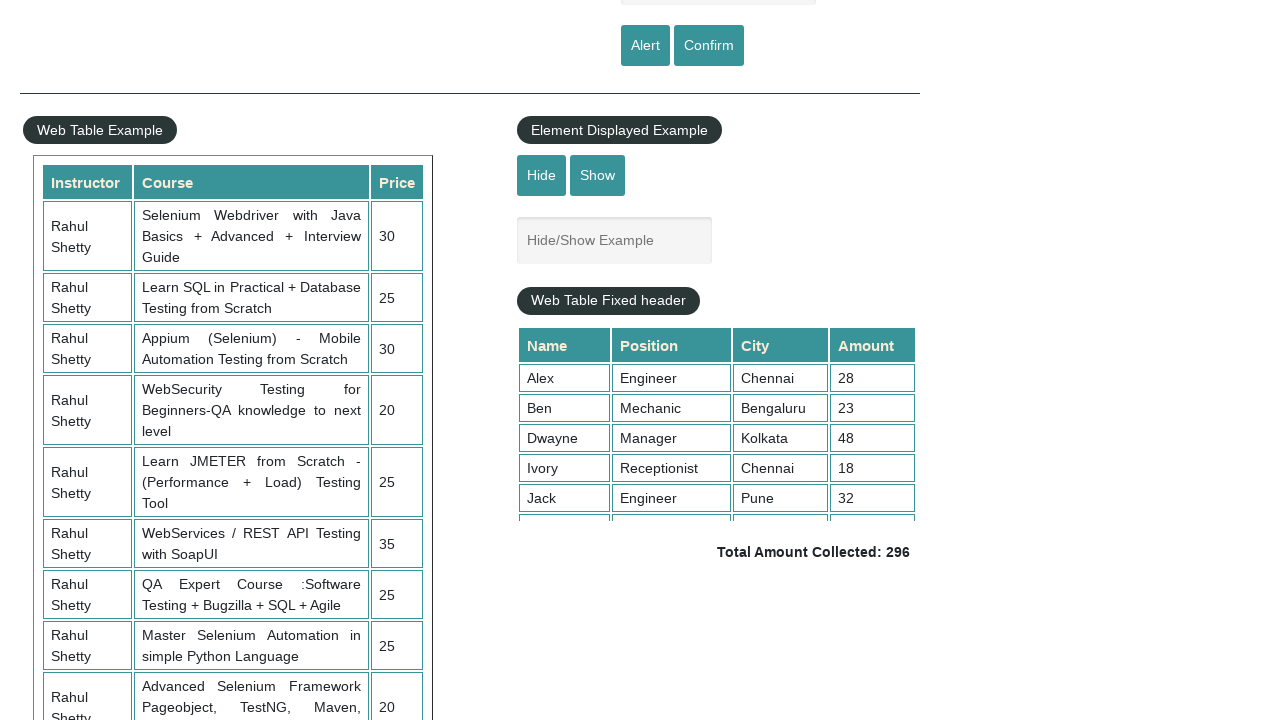

Waited 3 seconds for scroll to complete
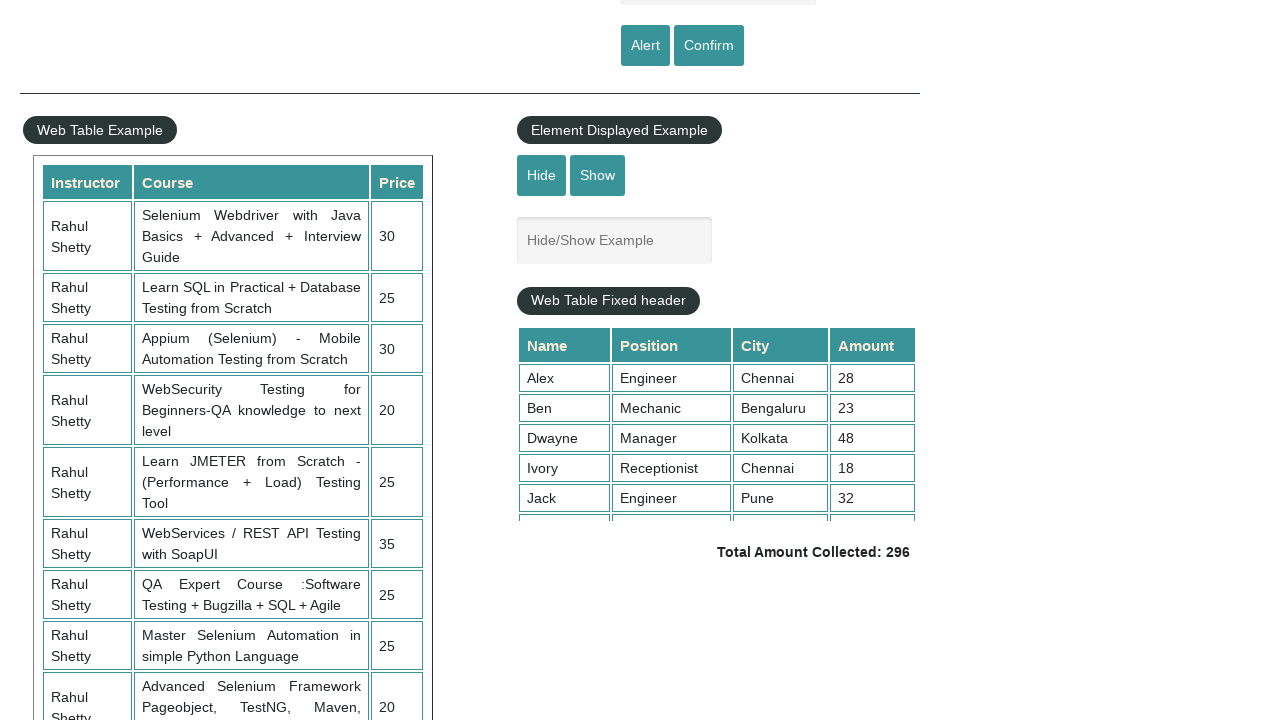

Scrolled within table container by 60px
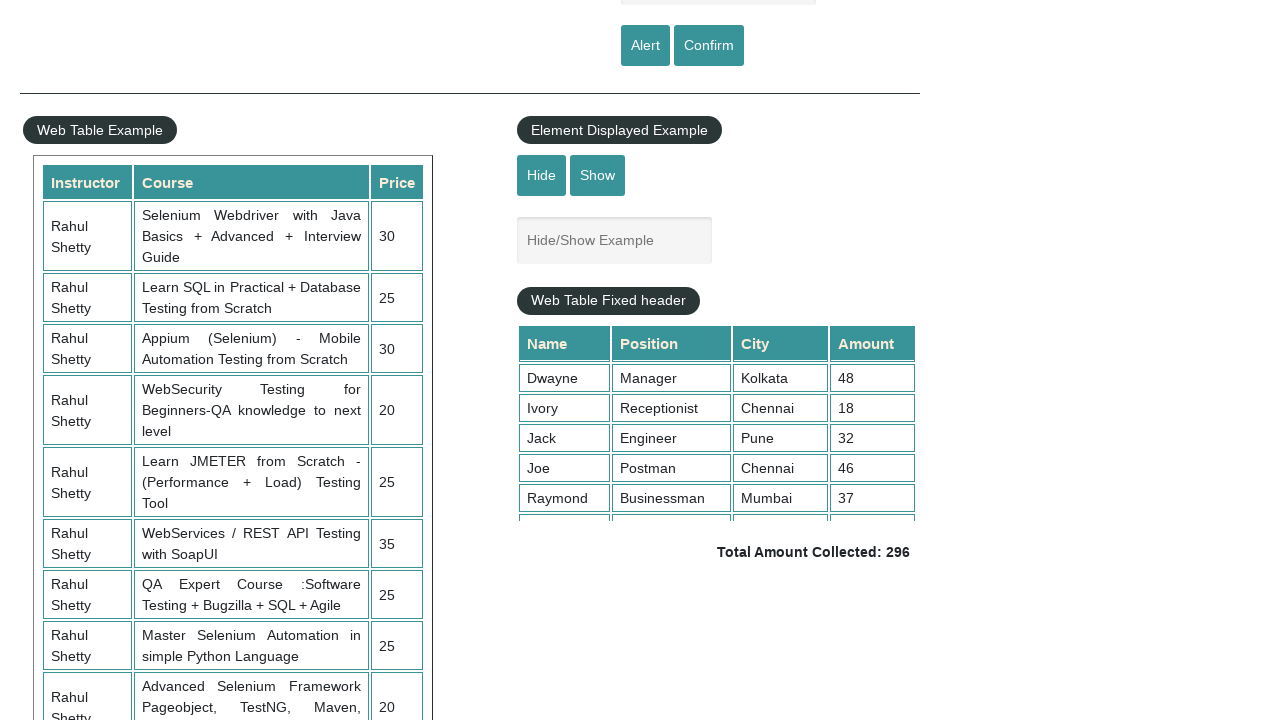

Located all amount cells in 4th column of table
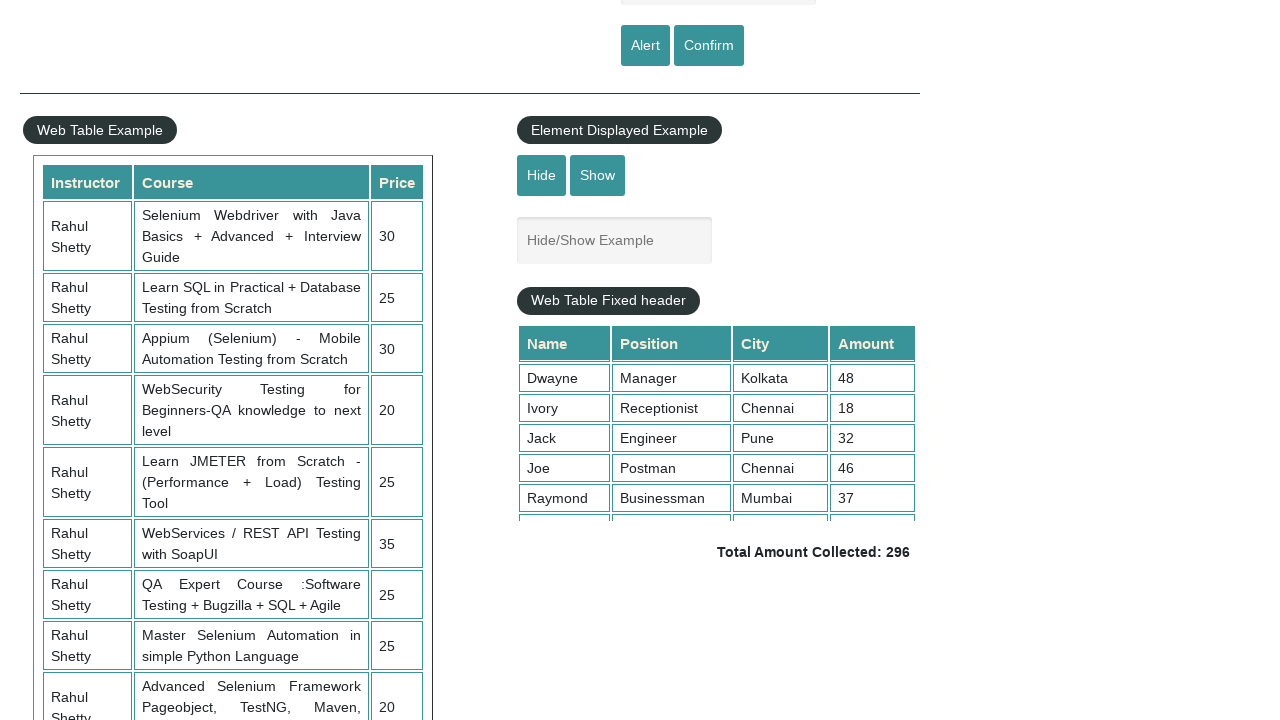

Extracted and summed all table amounts: total = 296
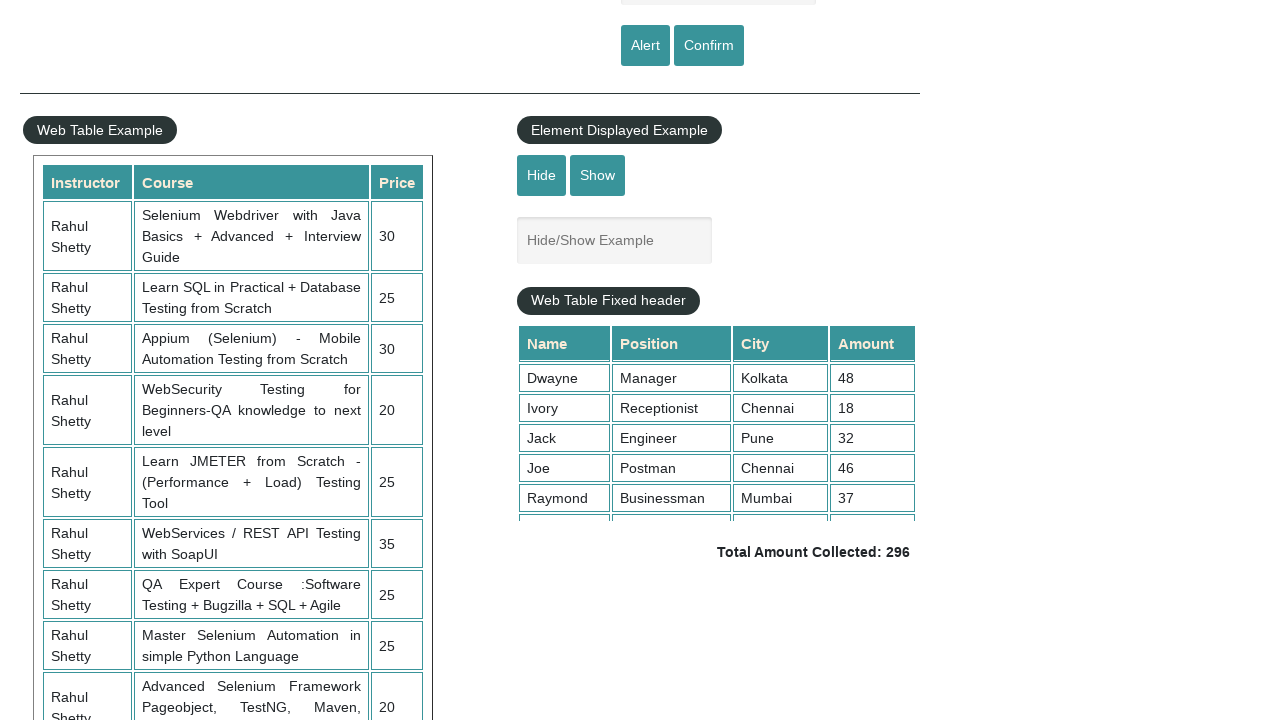

Retrieved displayed total amount from page
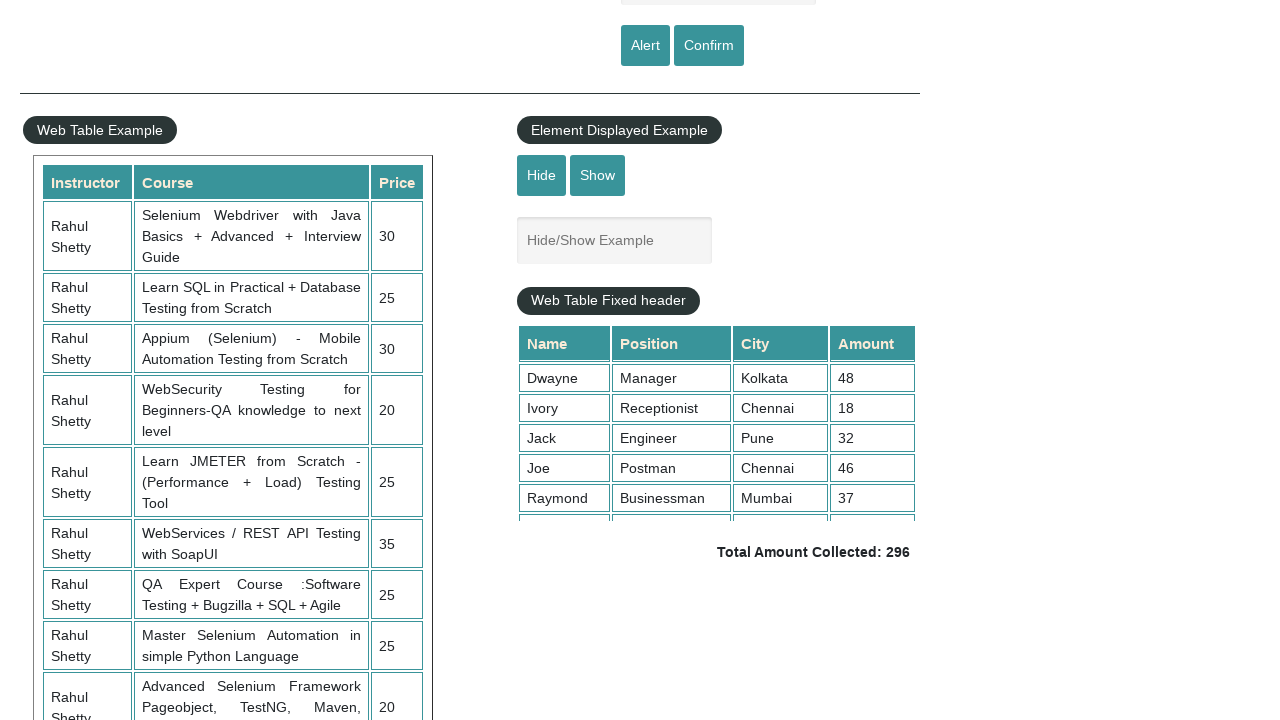

Parsed displayed total: 296
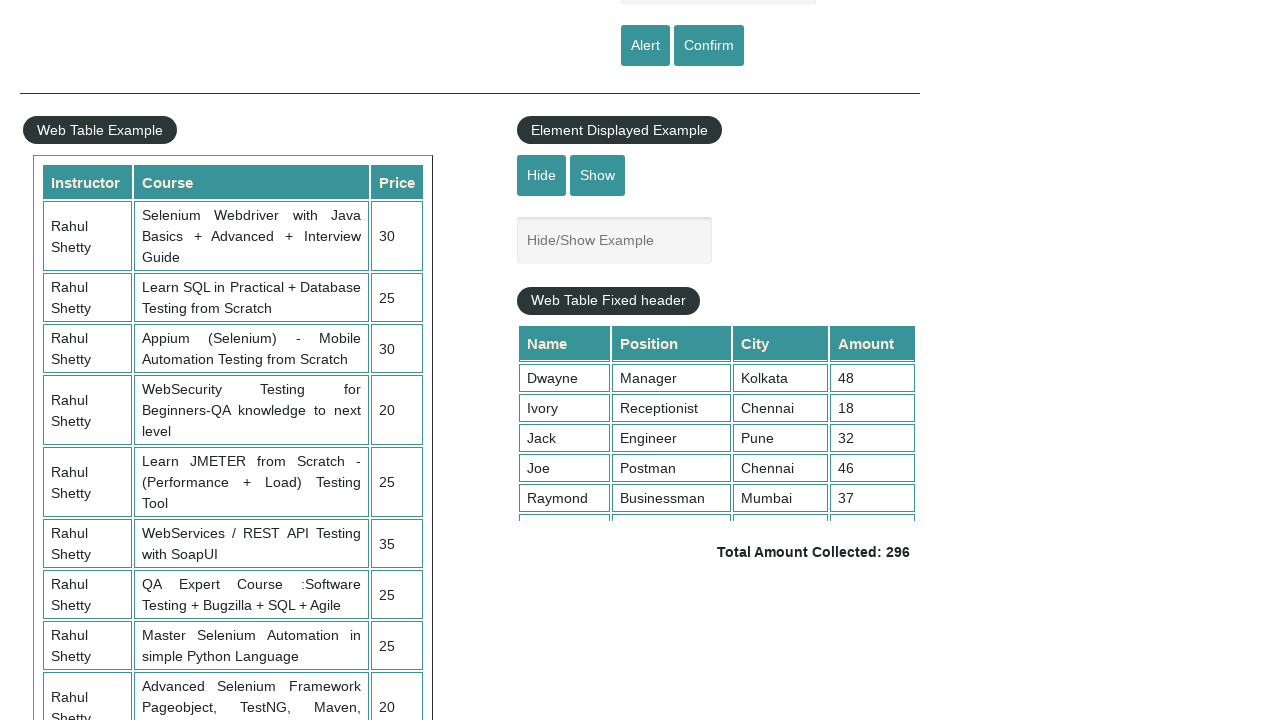

Assertion passed: calculated total (296) matches displayed total (296)
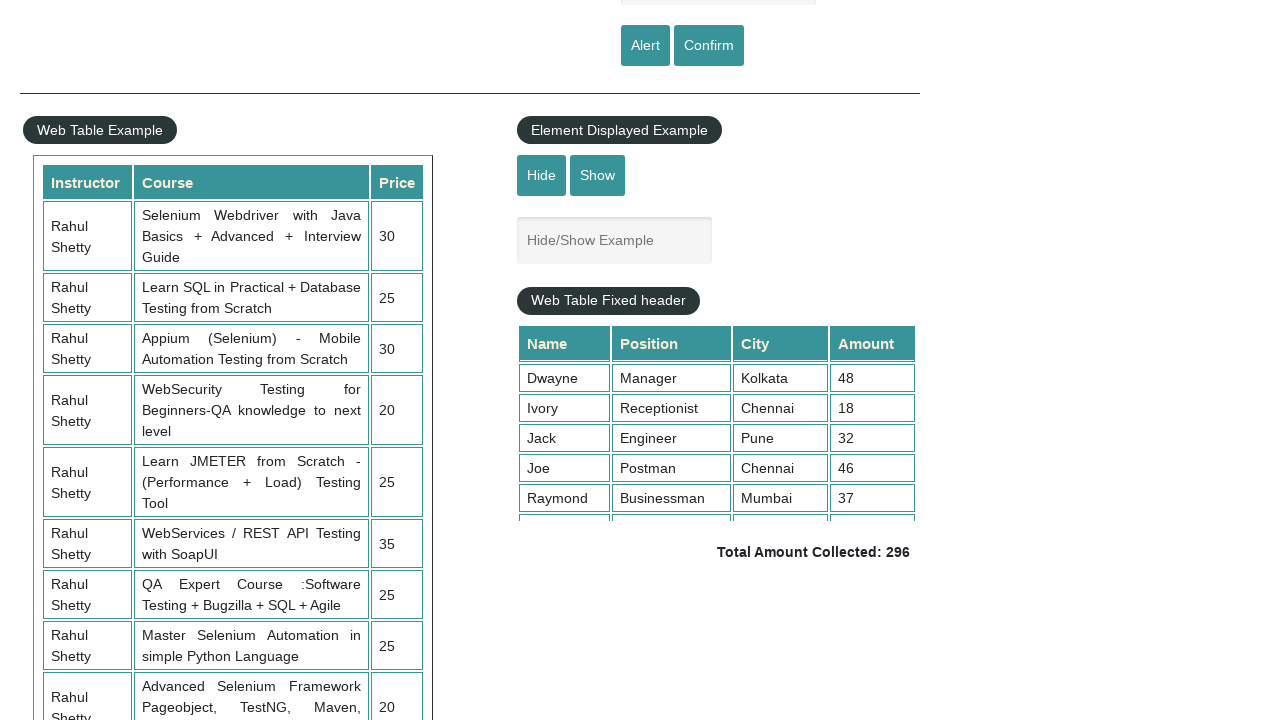

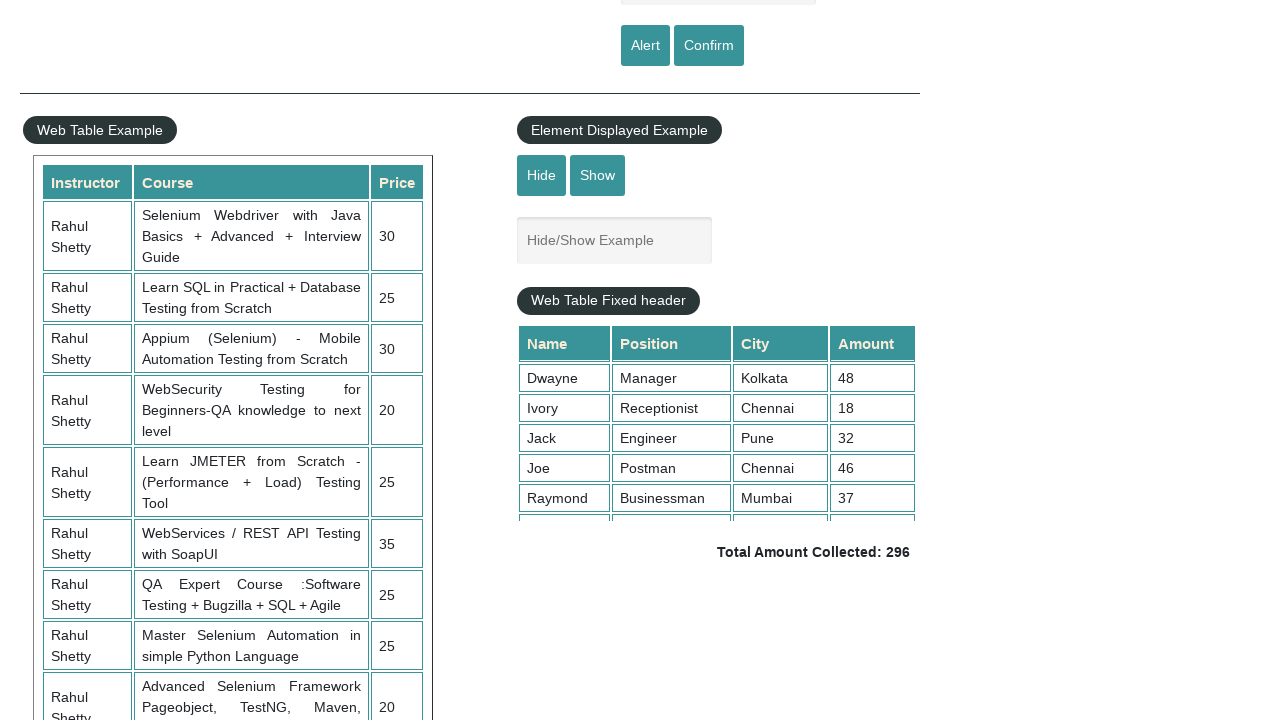